Tests contact form submission by filling in forename, email, and message fields, then clicking the submit button

Starting URL: https://jupiter.cloud.planittesting.com/#/

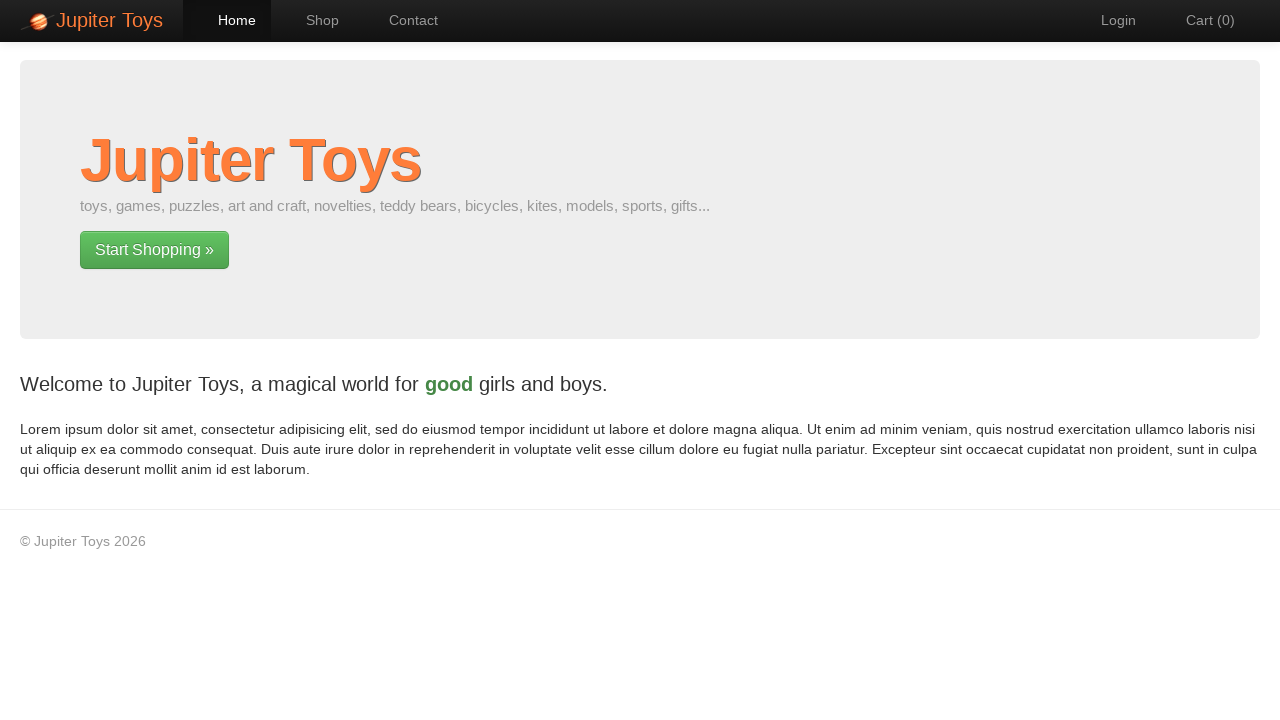

Navigated to contact page
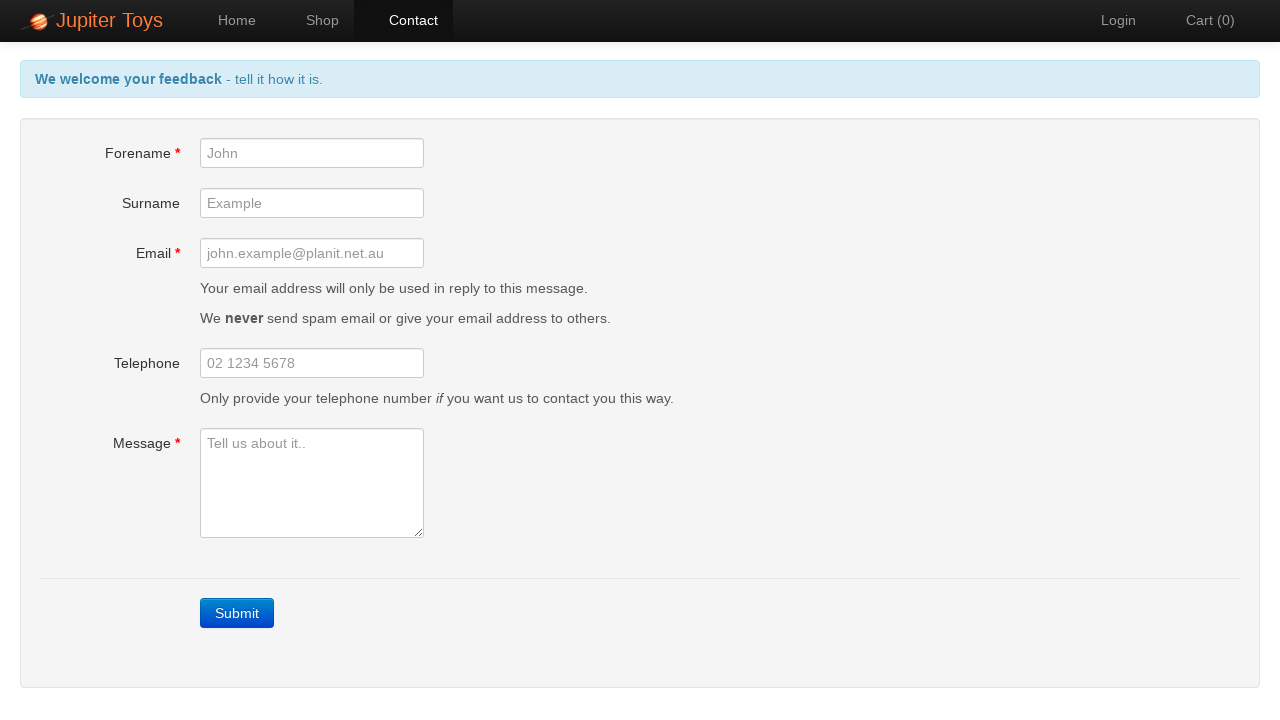

Filled forename field with 'Alexandra' on #forename
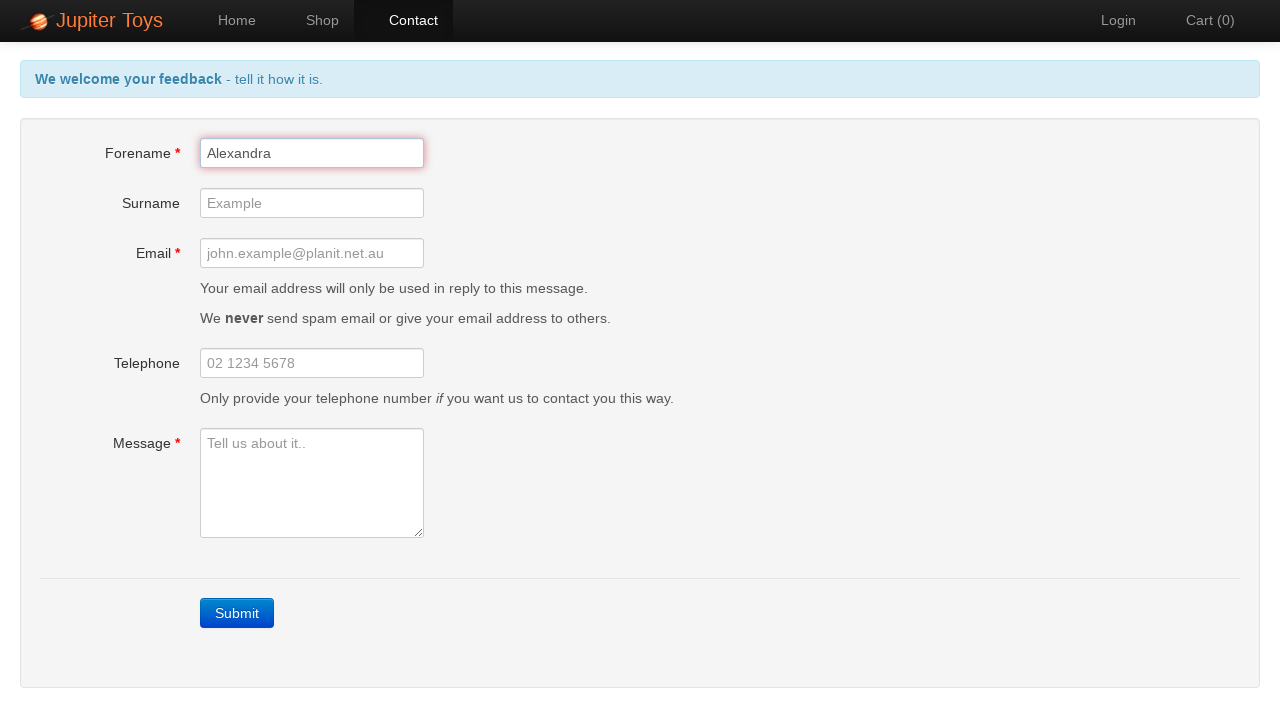

Filled email field with 'alexandra.test@example.com' on #email
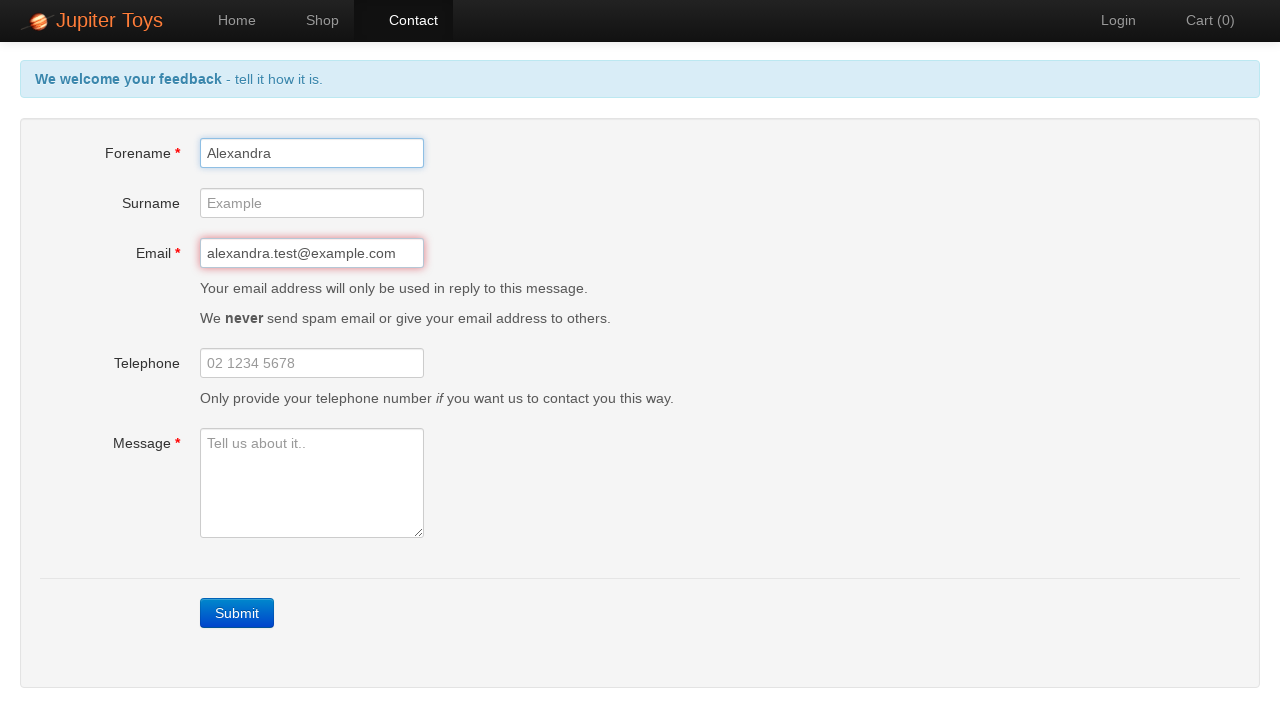

Filled message field with 'This is a test message for the assessment' on #message
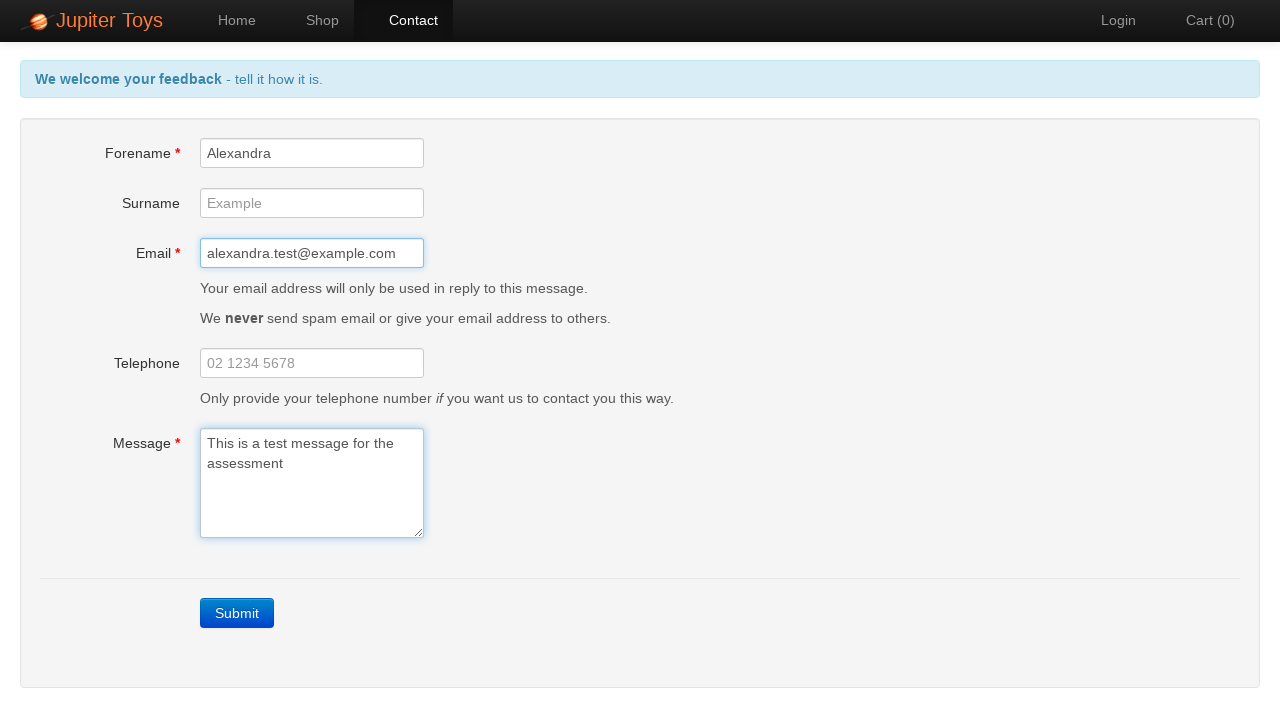

Clicked submit button to send contact form at (237, 613) on a.btn-contact.btn.btn-primary
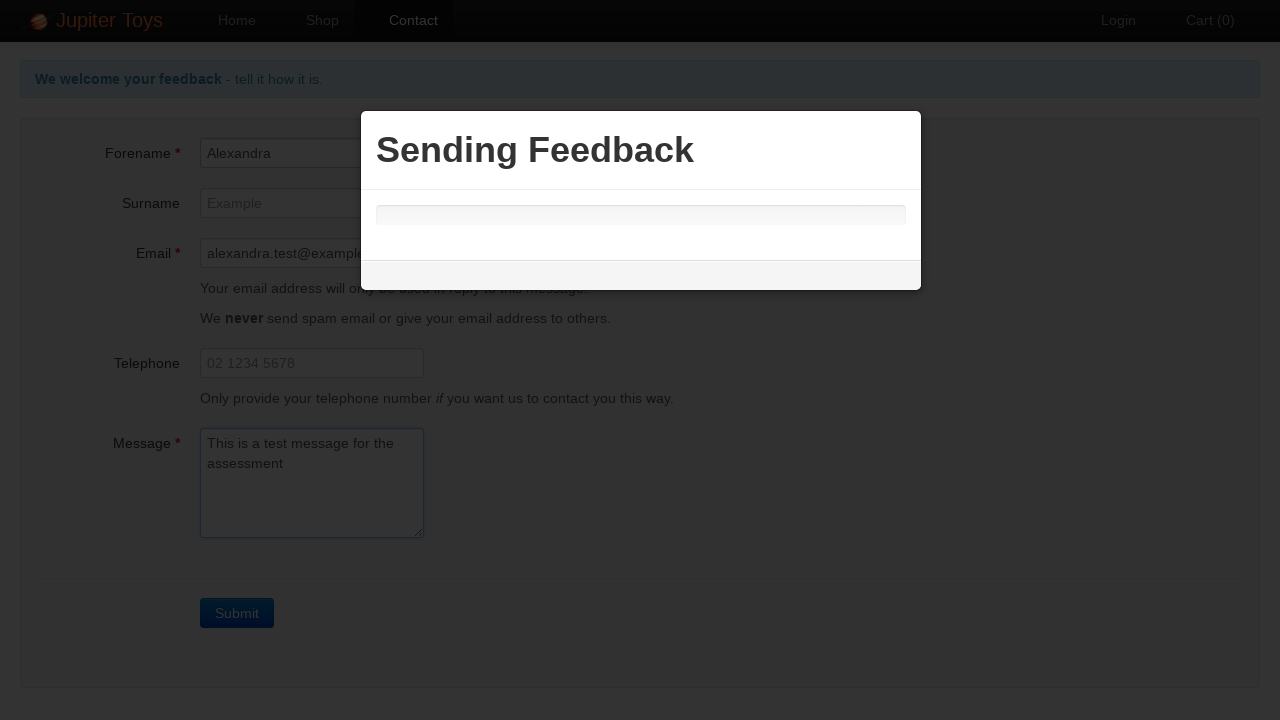

Waited 2 seconds for submission to process
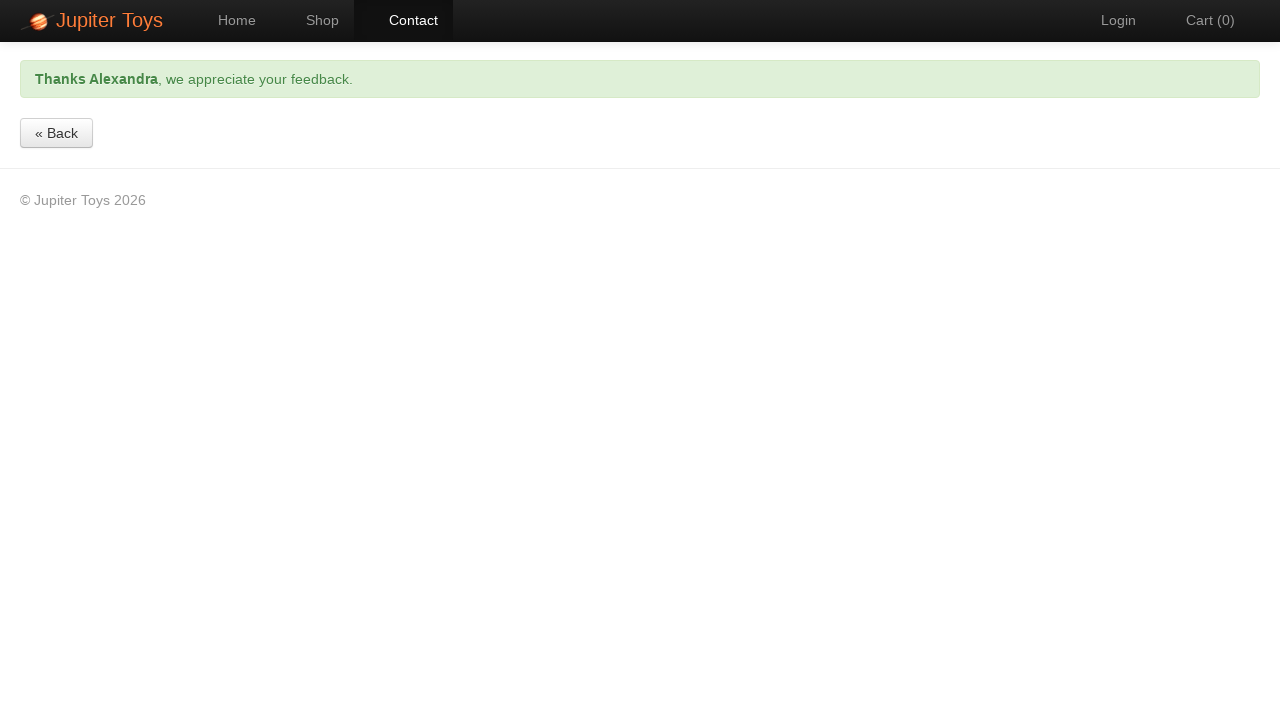

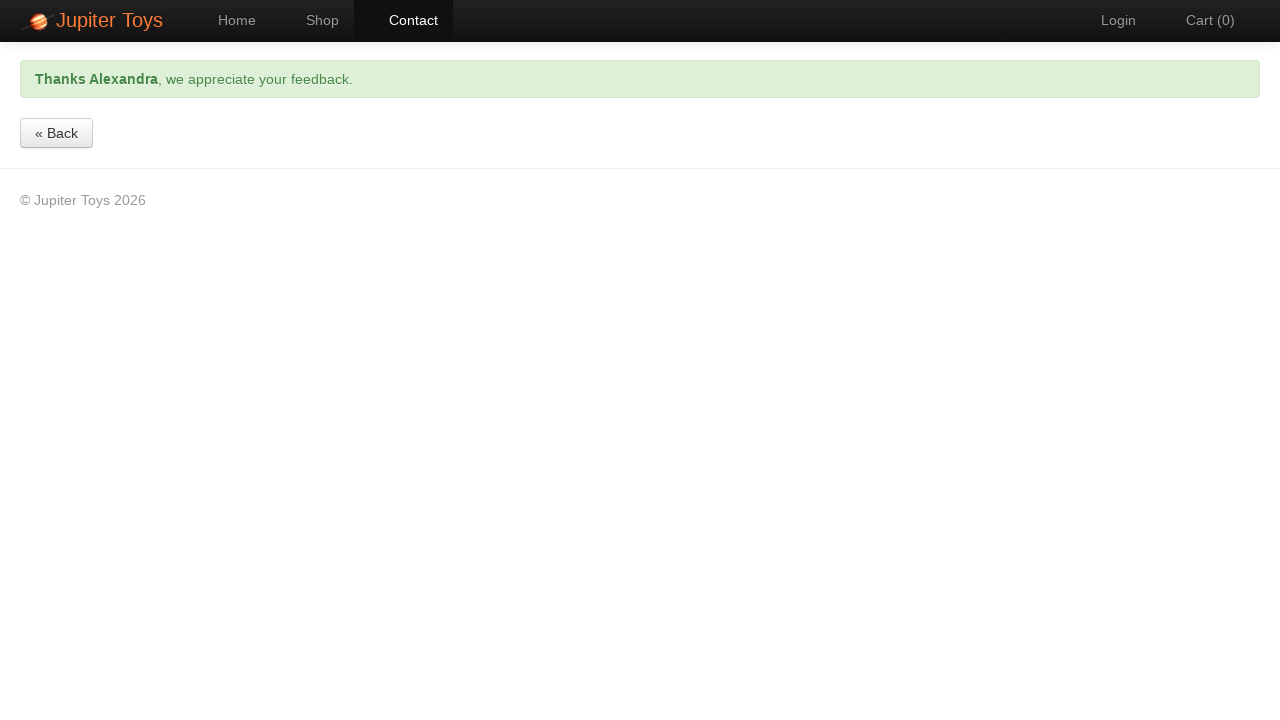